Tests the dynamic controls page by verifying a textbox is initially disabled, clicking the Enable button, waiting for the textbox to become enabled, and verifying the success message appears.

Starting URL: https://the-internet.herokuapp.com/dynamic_controls

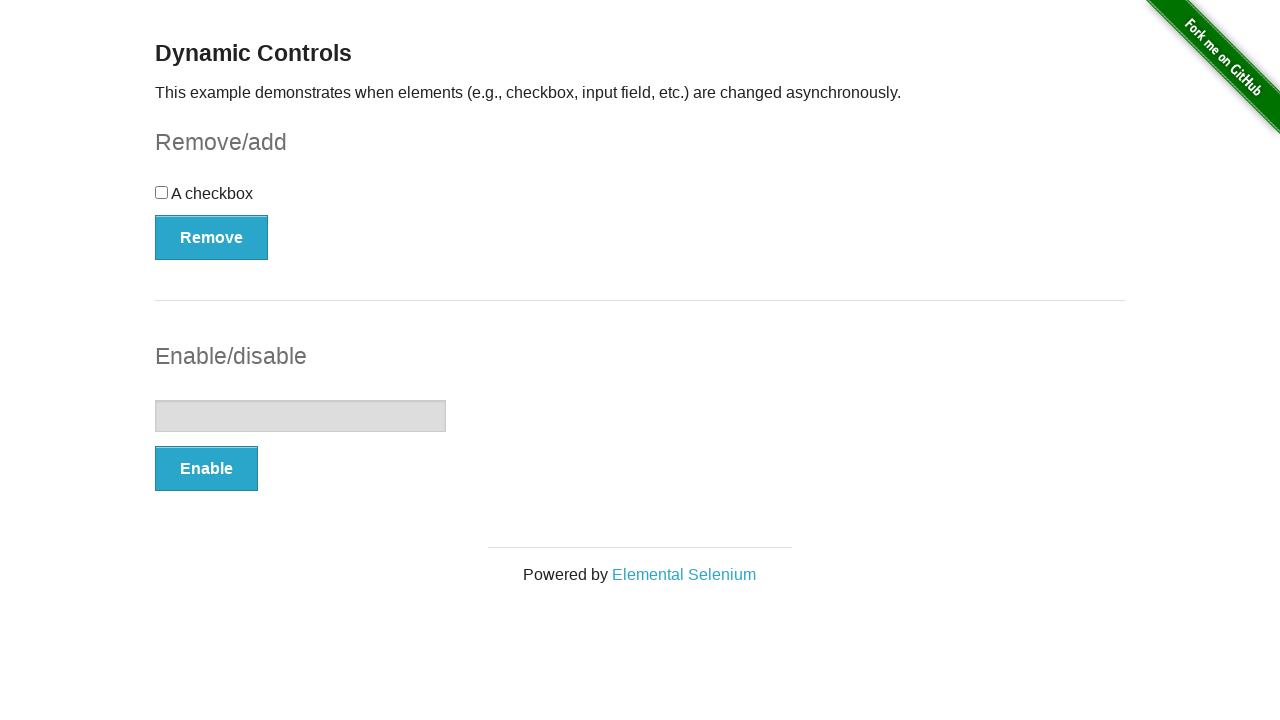

Navigated to dynamic controls page
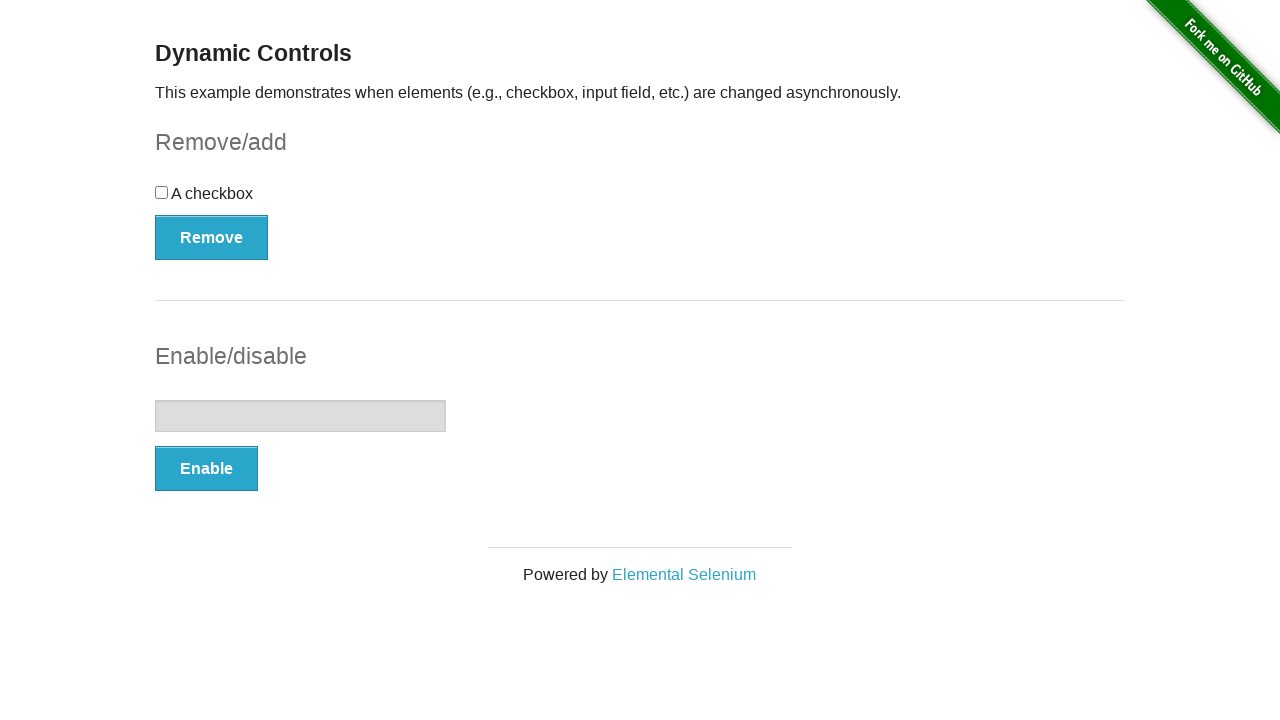

Located textbox element
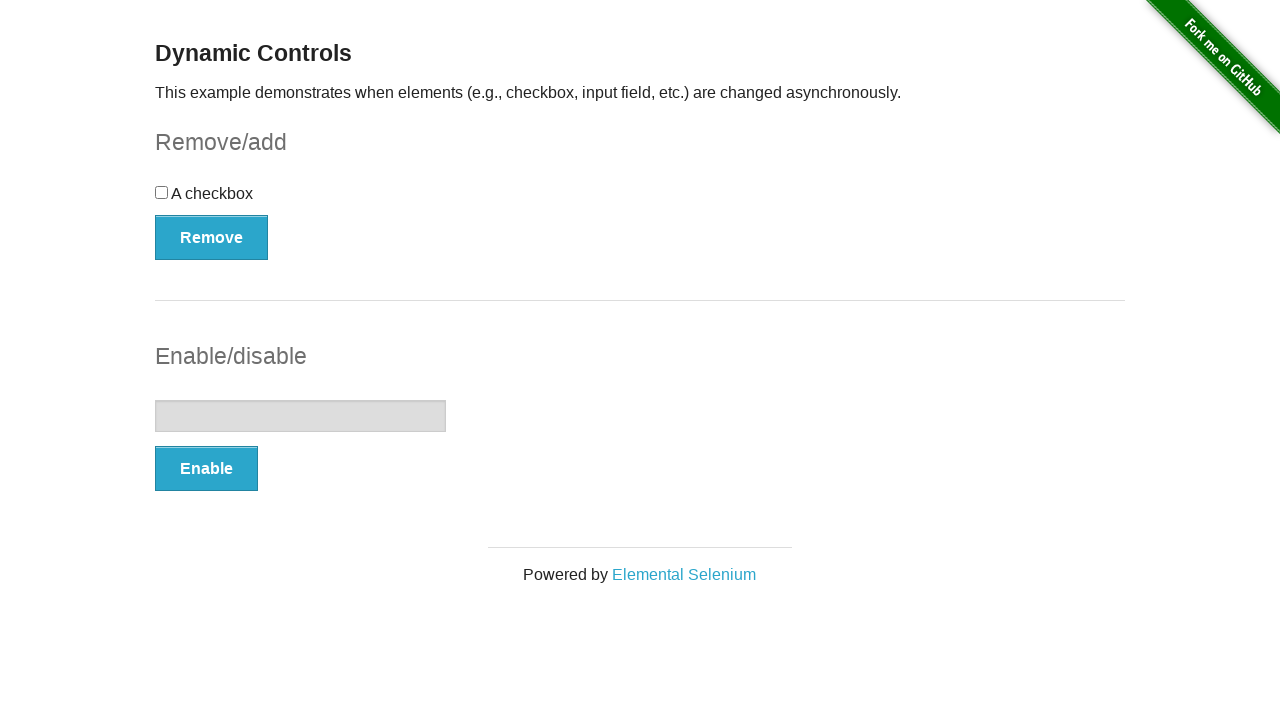

Verified textbox is initially disabled
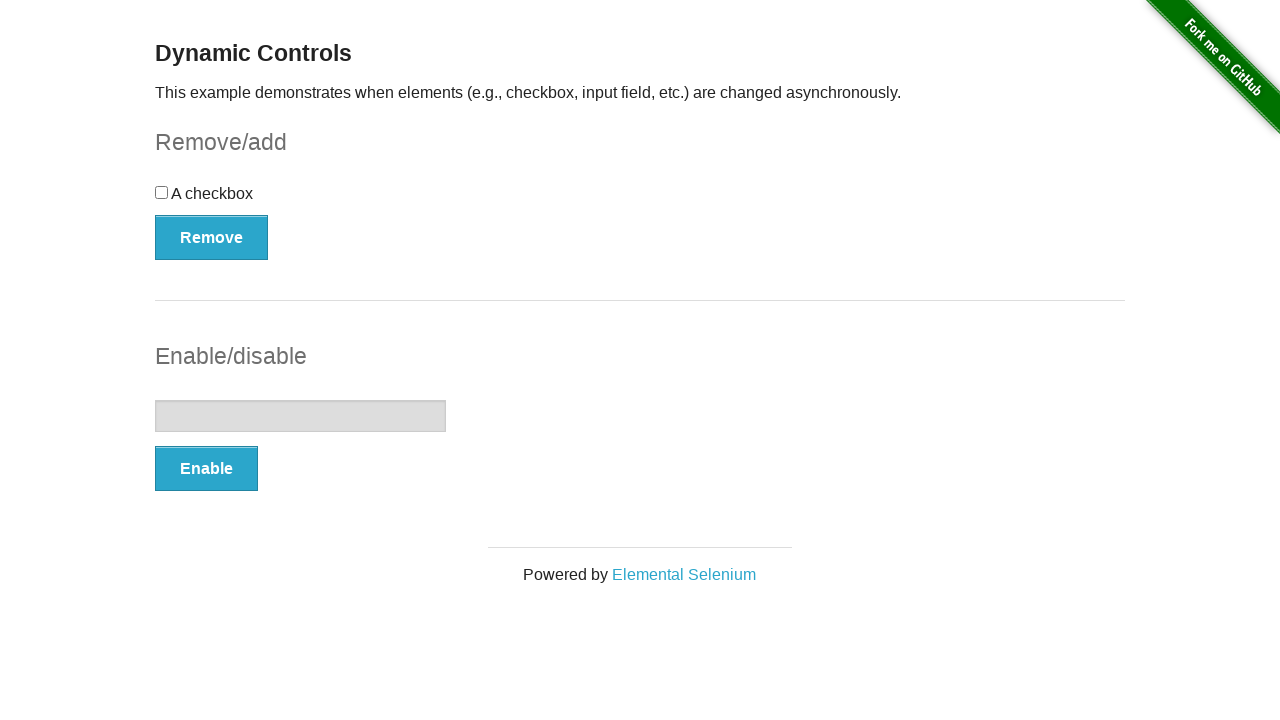

Clicked the Enable button at (206, 469) on xpath=//button[text()='Enable']
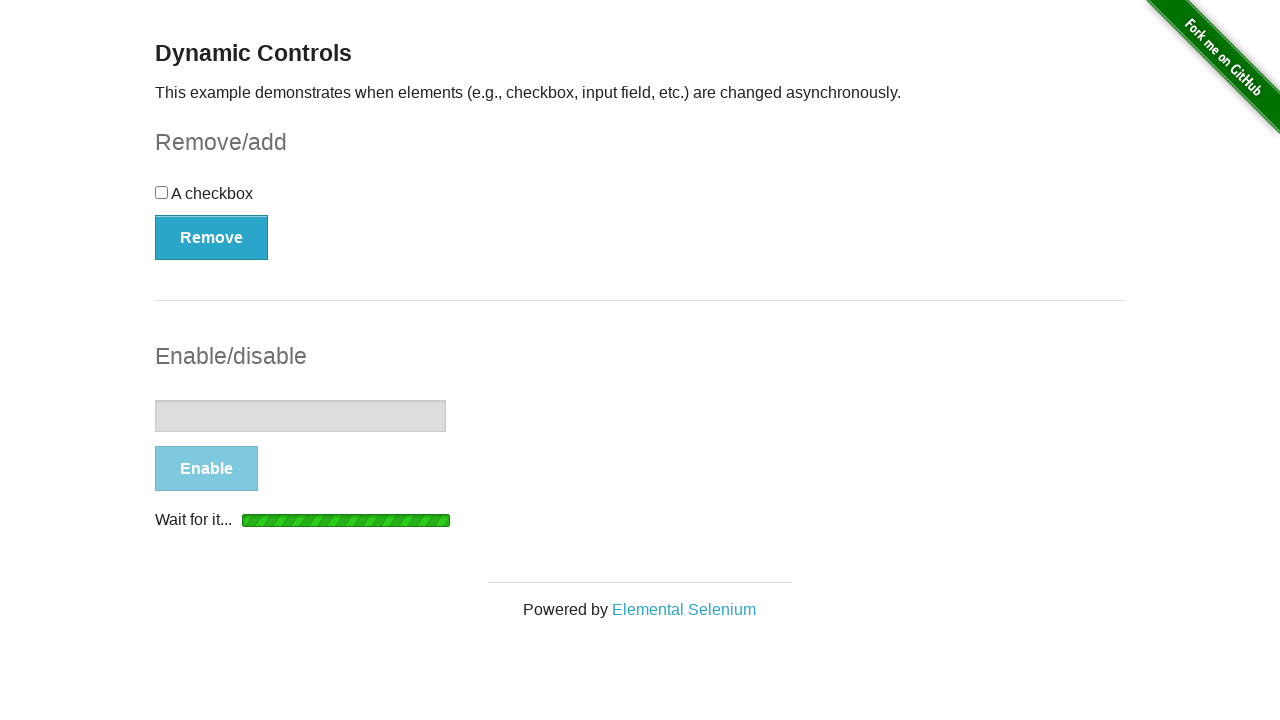

Waited for textbox to become enabled
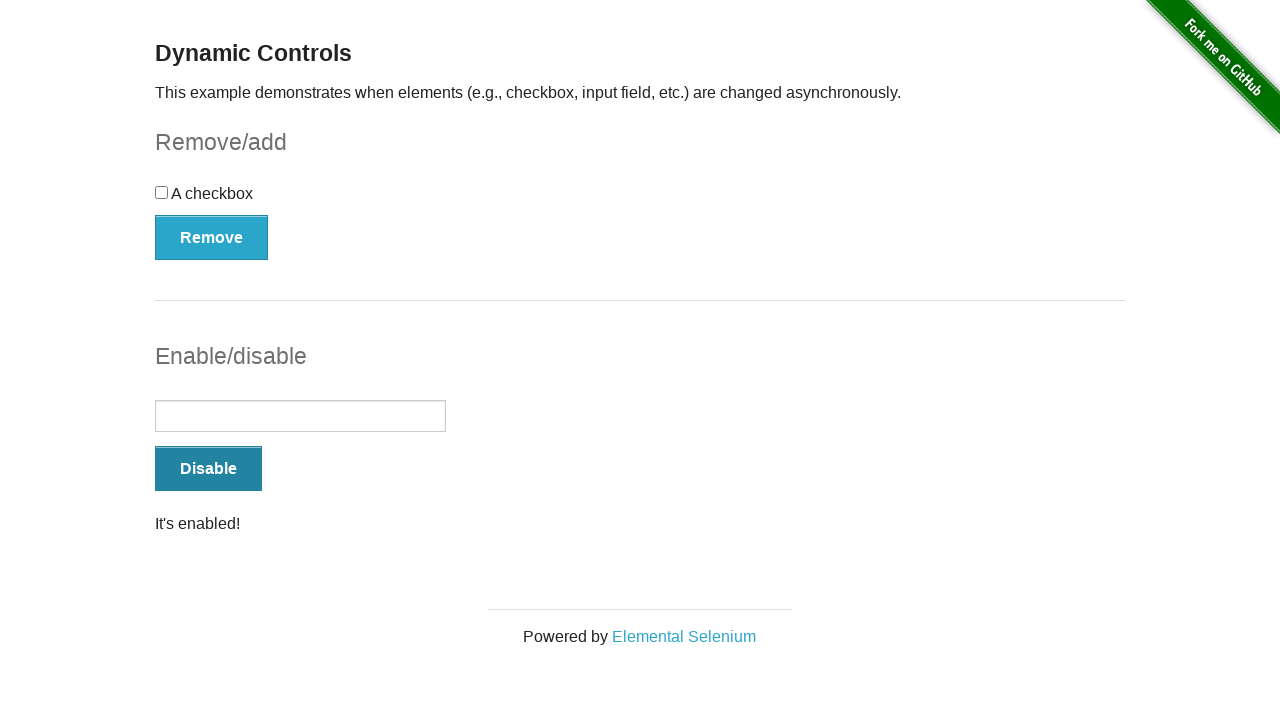

Located success message element
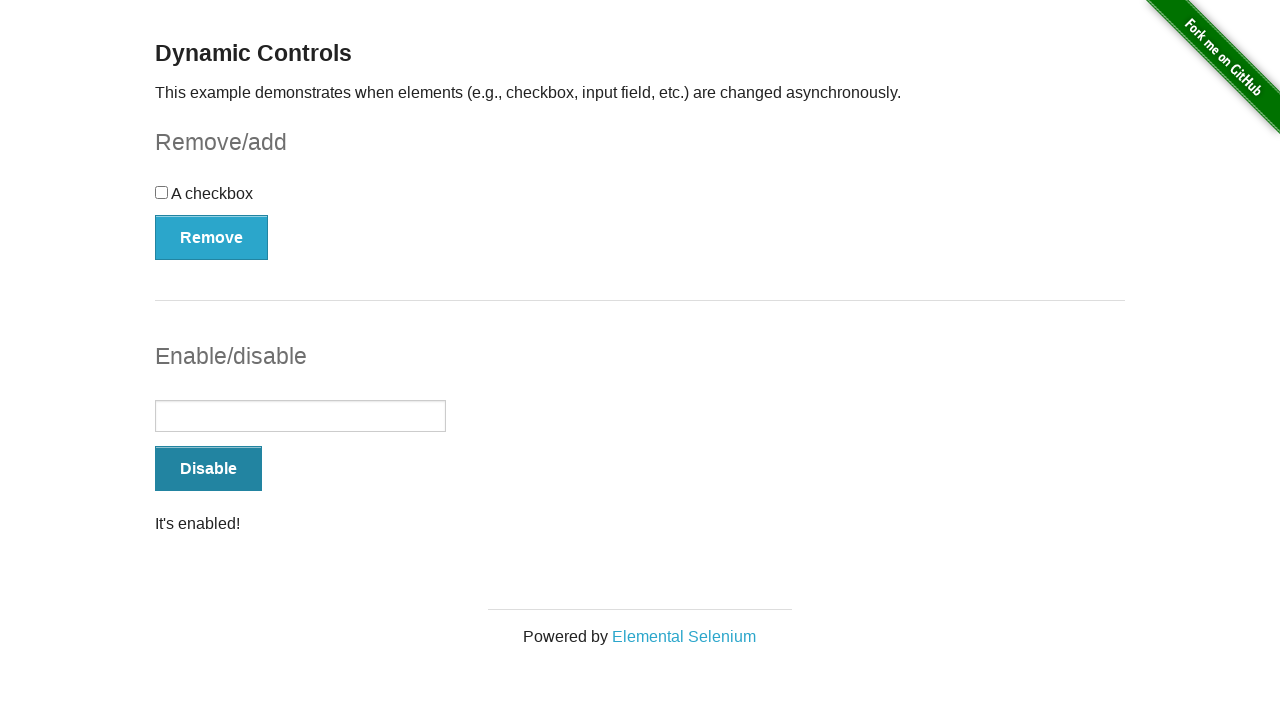

Verified success message 'It's enabled!' is visible
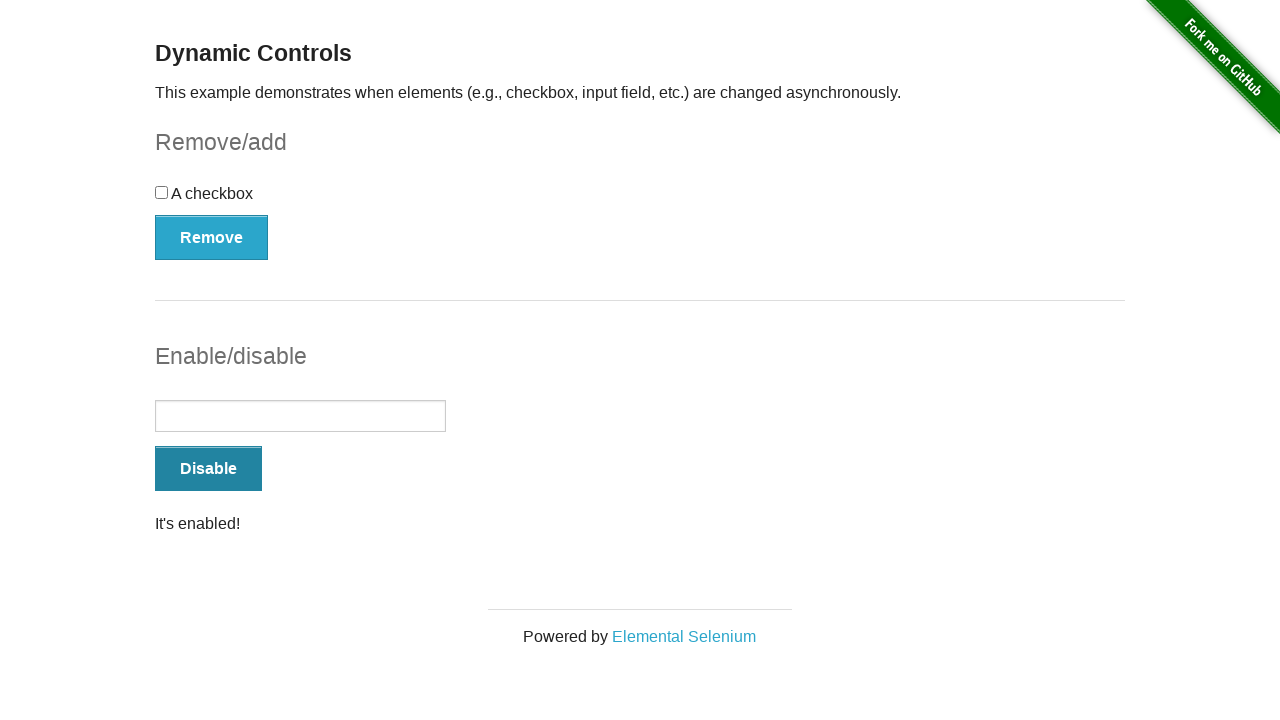

Verified textbox is now enabled
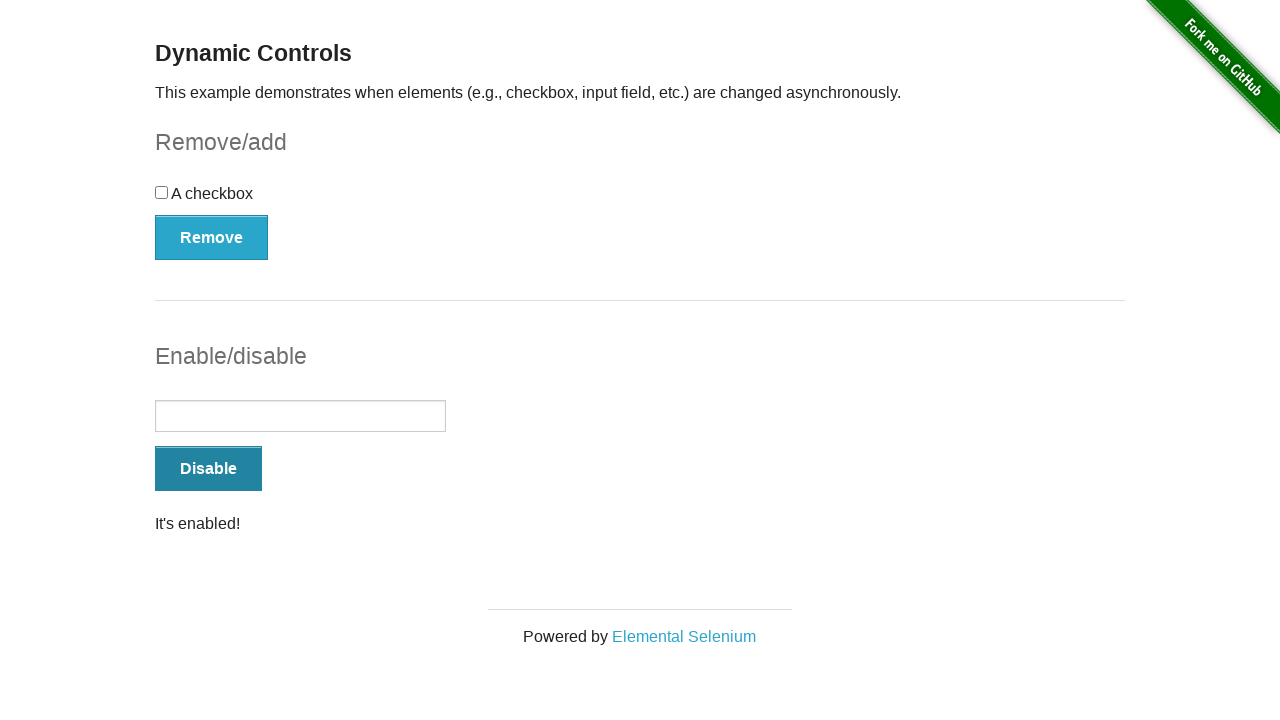

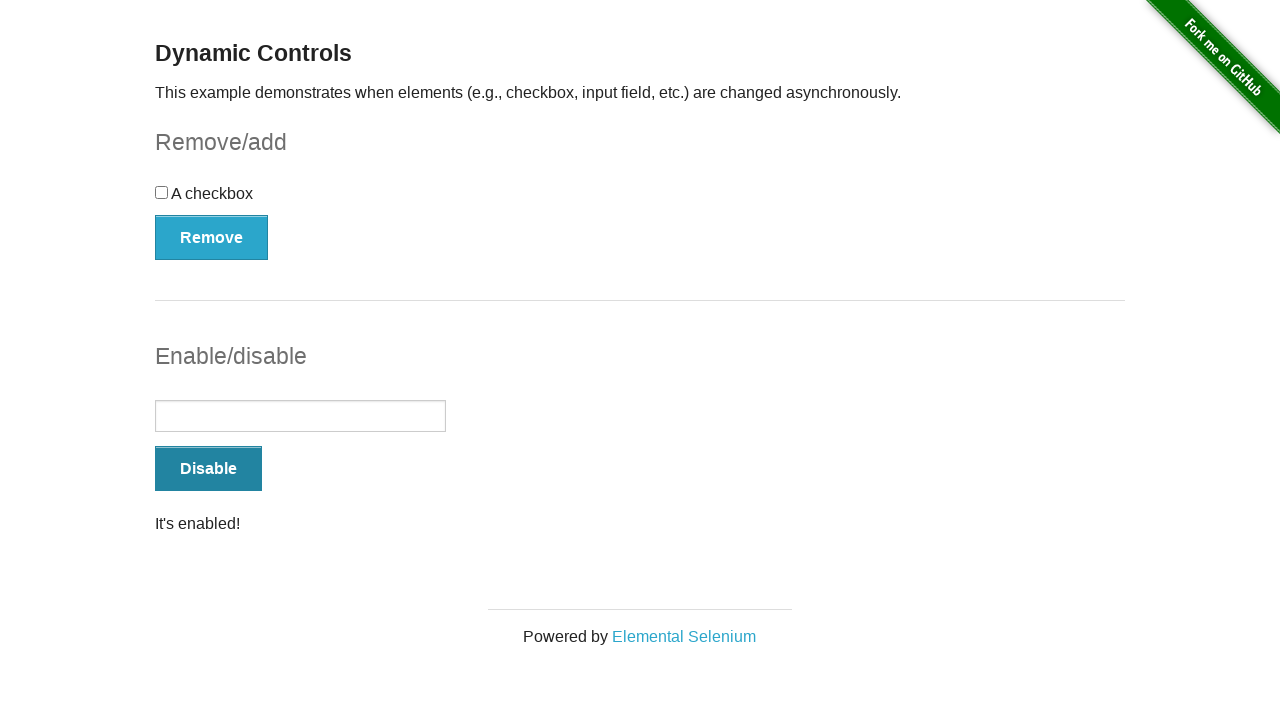